Verifies that all form field labels (Full Name, Email, Current Address, Permanent Address) are correctly displayed on the Text Box page

Starting URL: https://demoqa.com/text-box

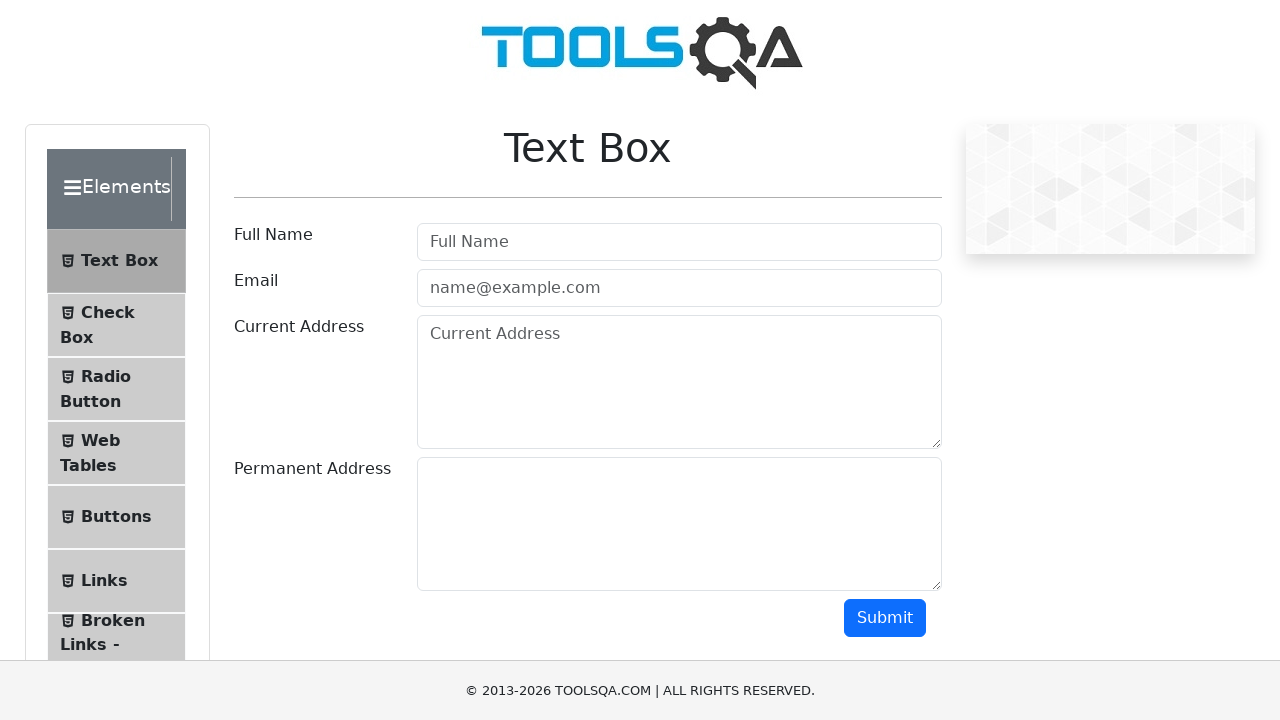

Navigated to Text Box page at https://demoqa.com/text-box
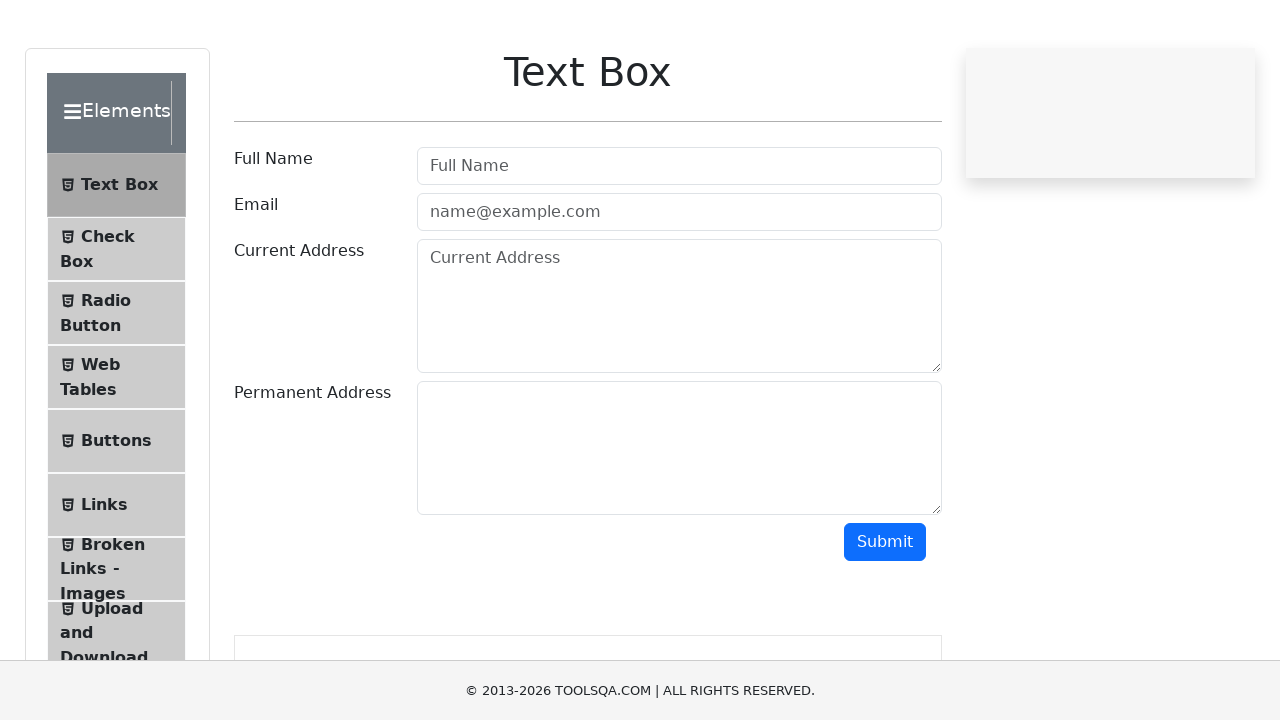

Retrieved Full Name label text content
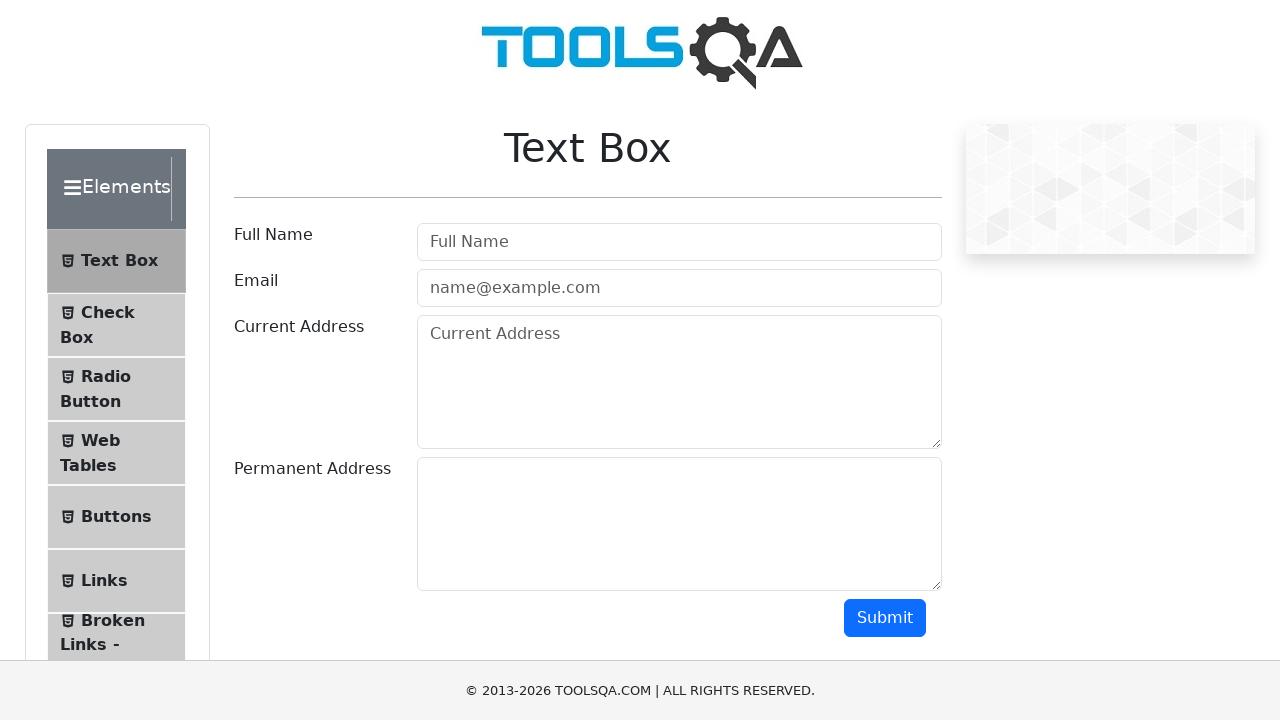

Retrieved Email label text content
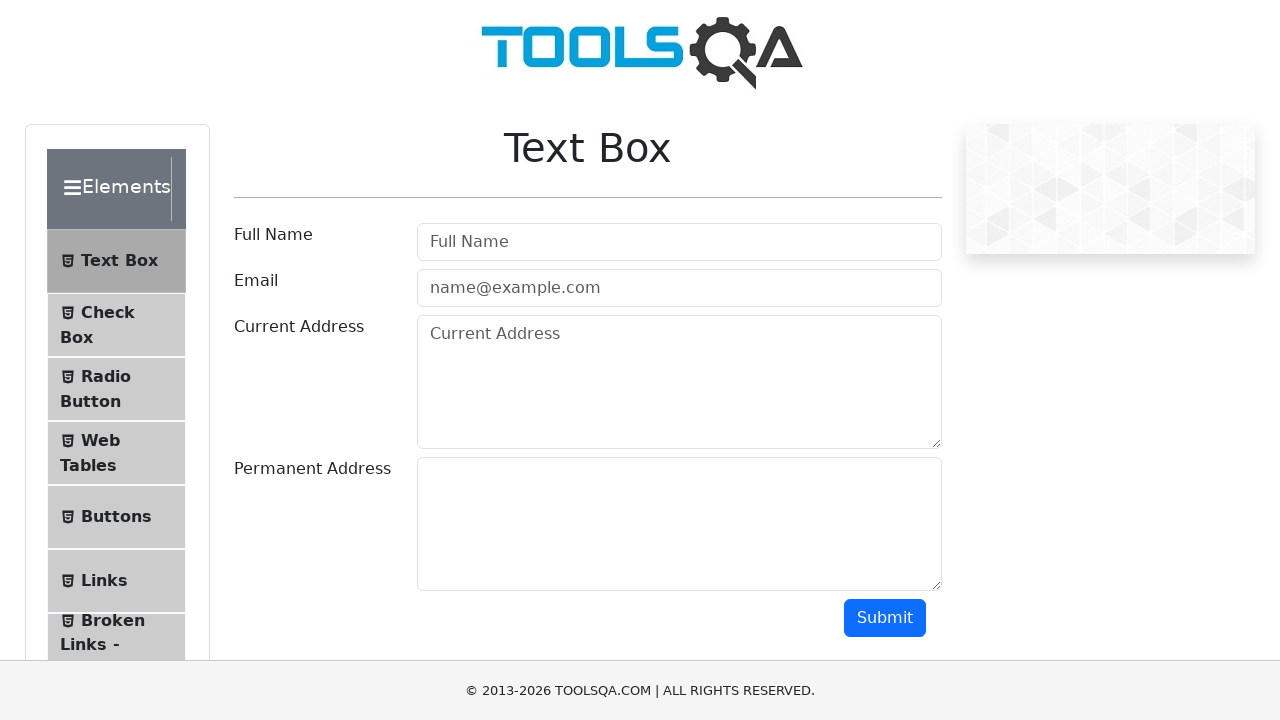

Retrieved Current Address label text content
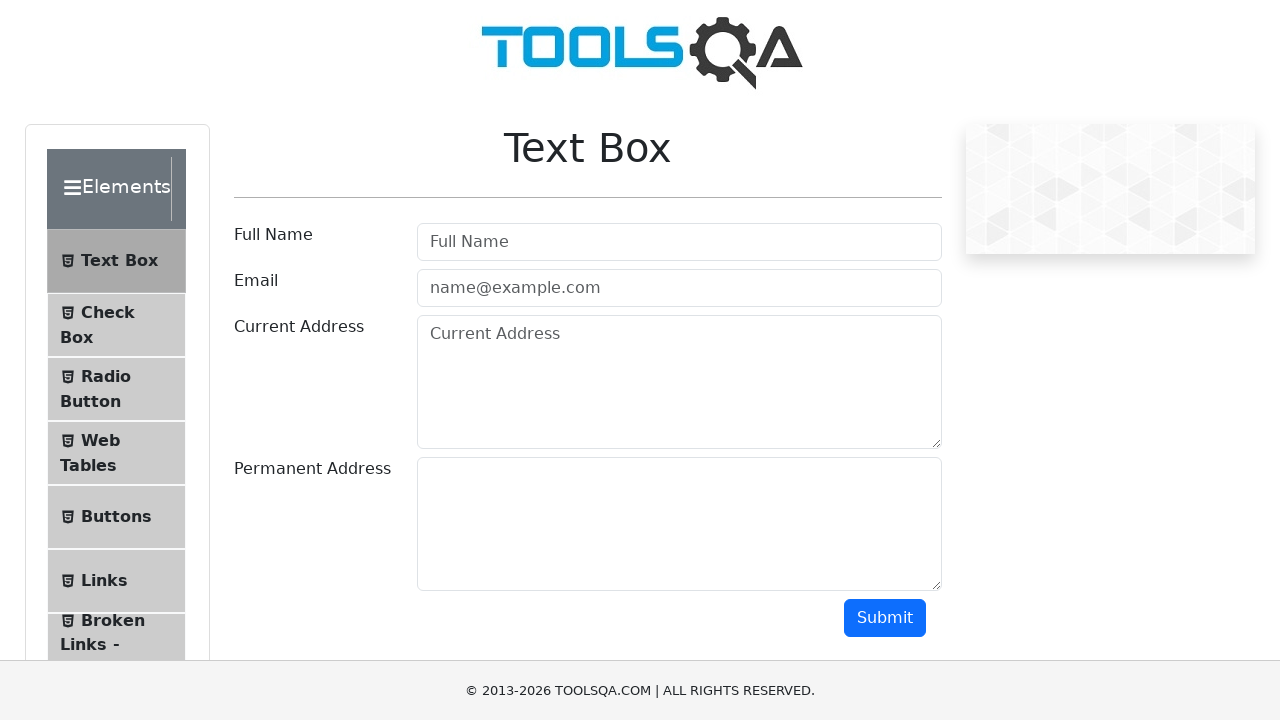

Retrieved Permanent Address label text content
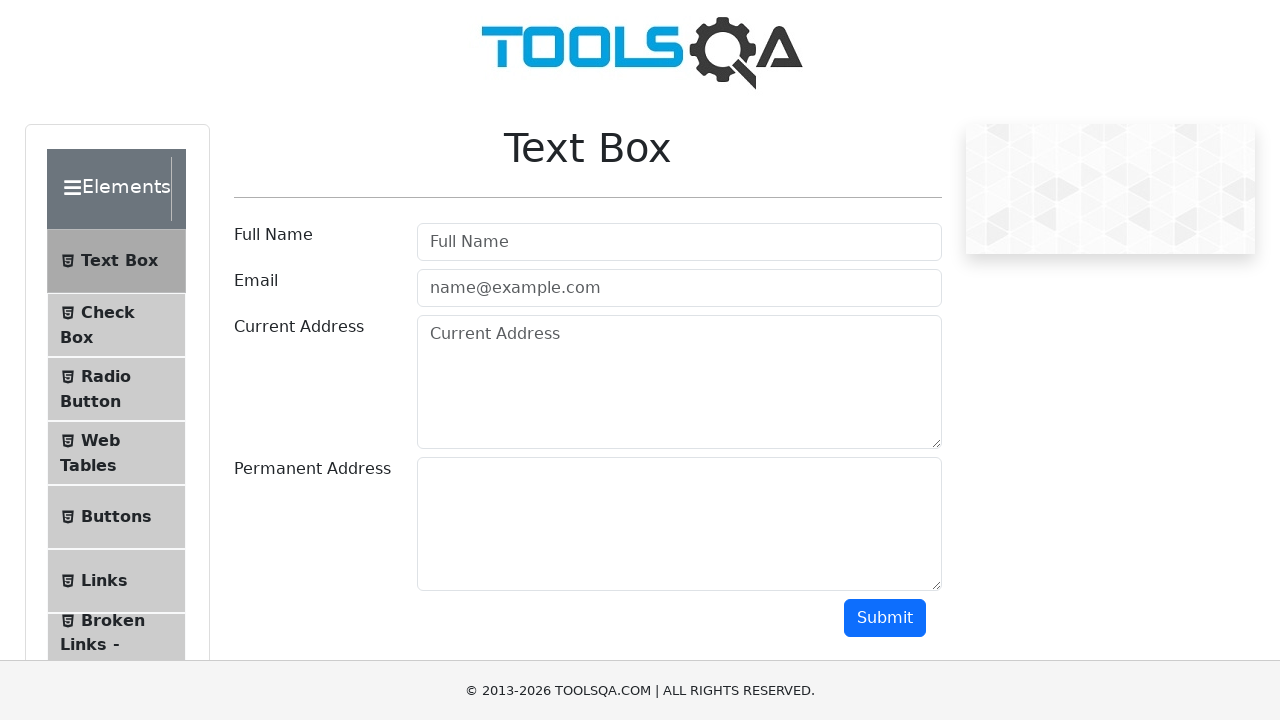

Verified Full Name label displays correctly
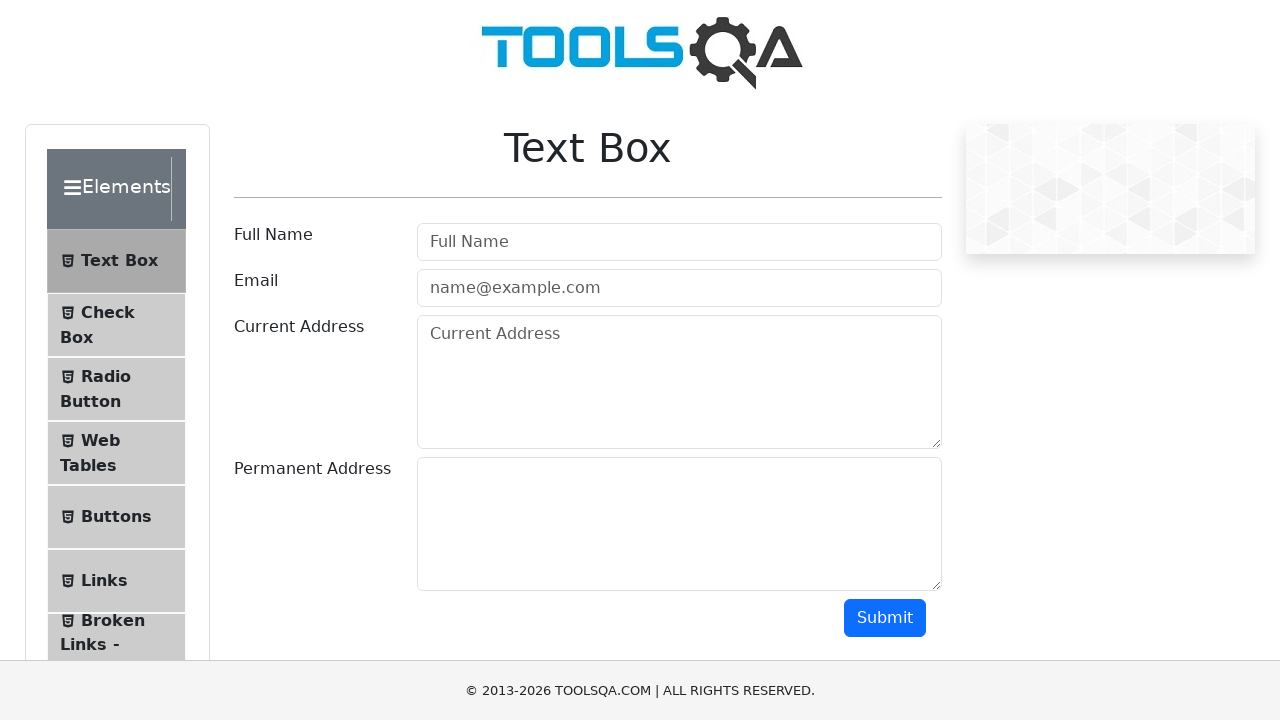

Verified Email label displays correctly
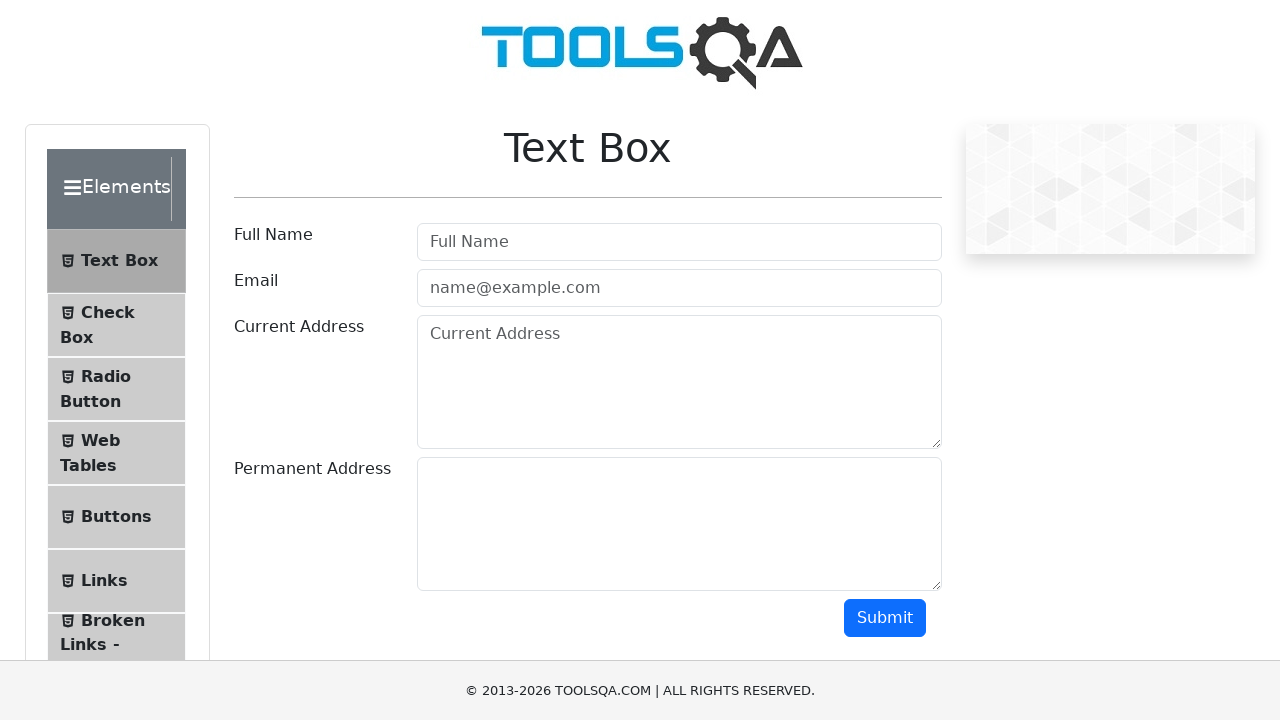

Verified Current Address label displays correctly
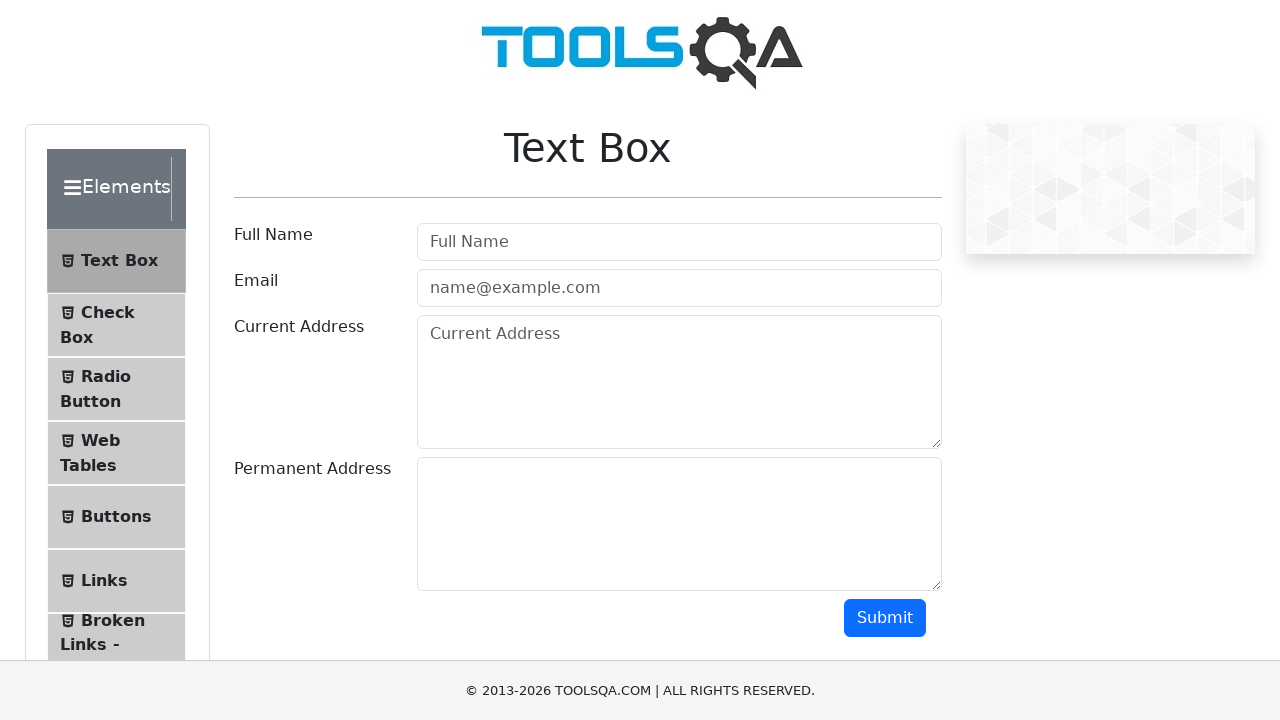

Verified Permanent Address label displays correctly
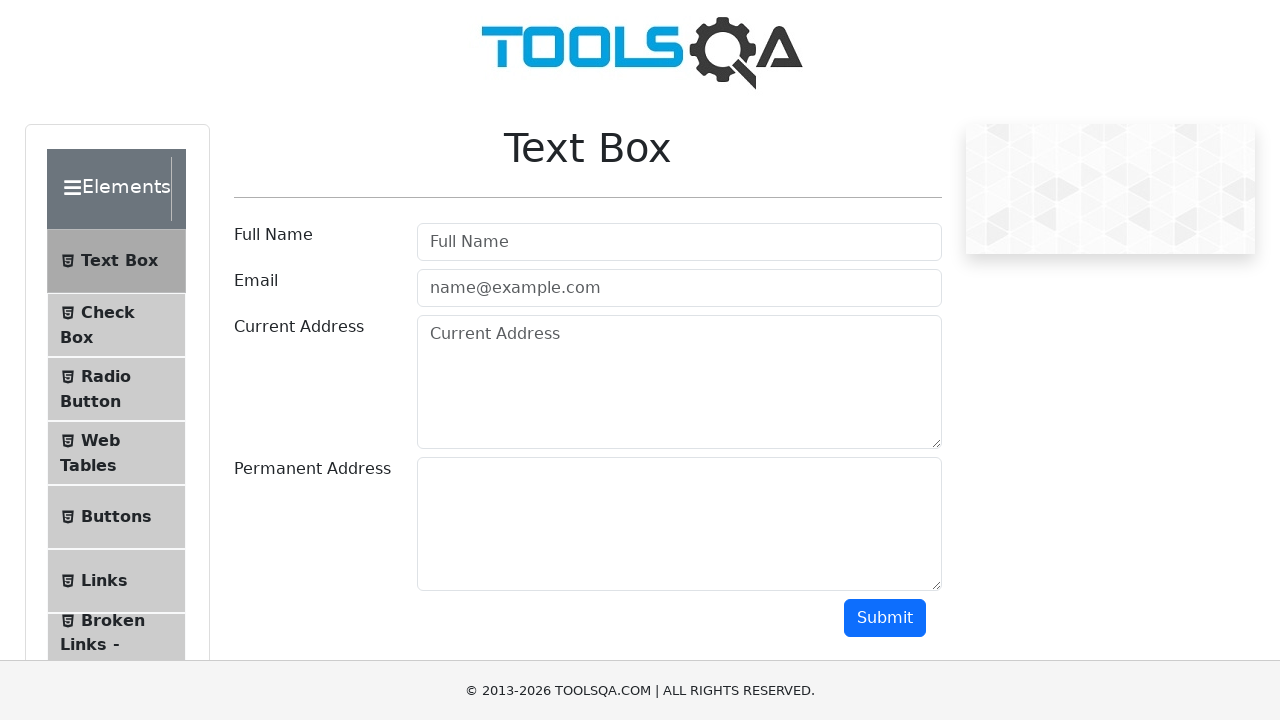

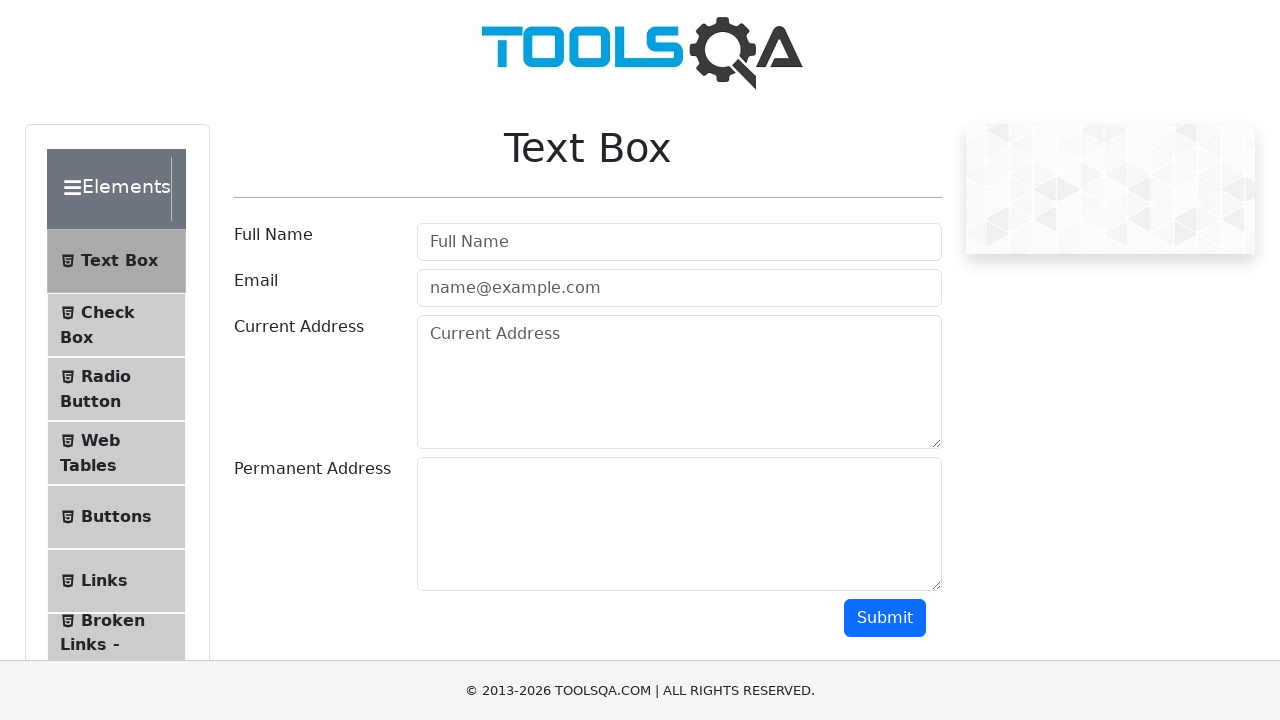